Tests checkbox interactions by scrolling to checkboxes section and selecting specific day checkboxes (Sunday and Tuesday)

Starting URL: https://testautomationpractice.blogspot.com/

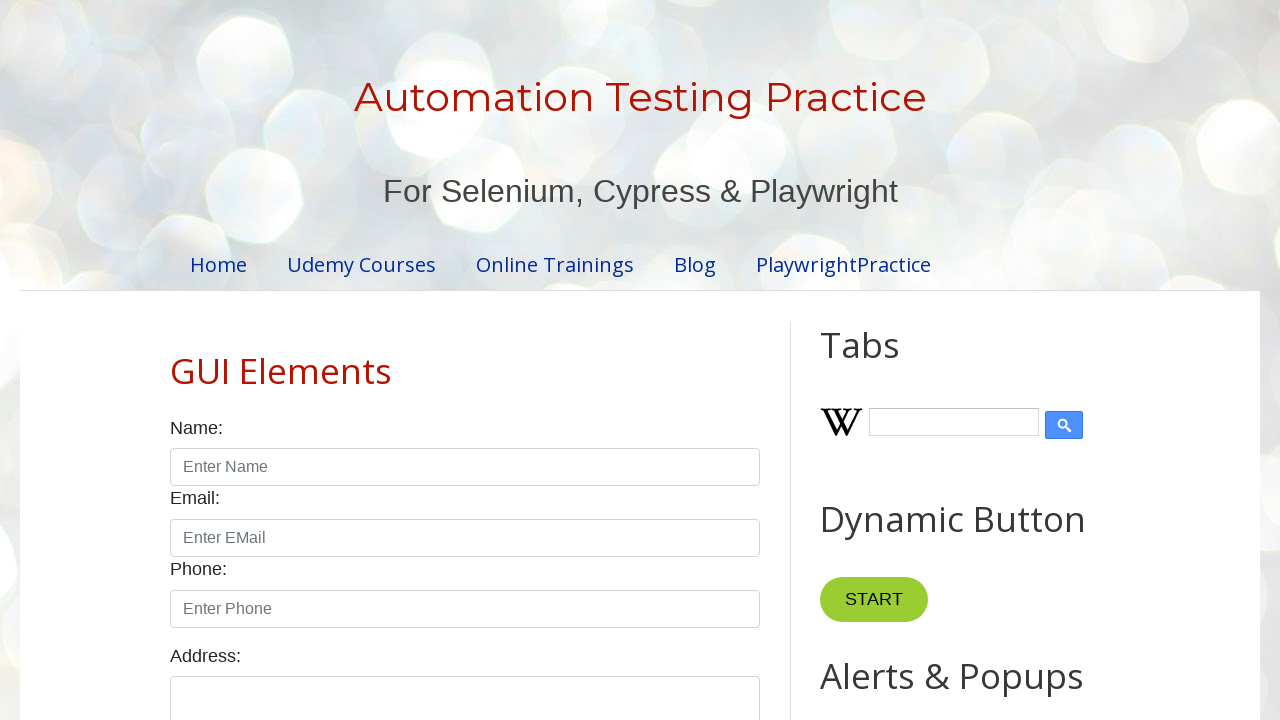

Navigated to test automation practice website
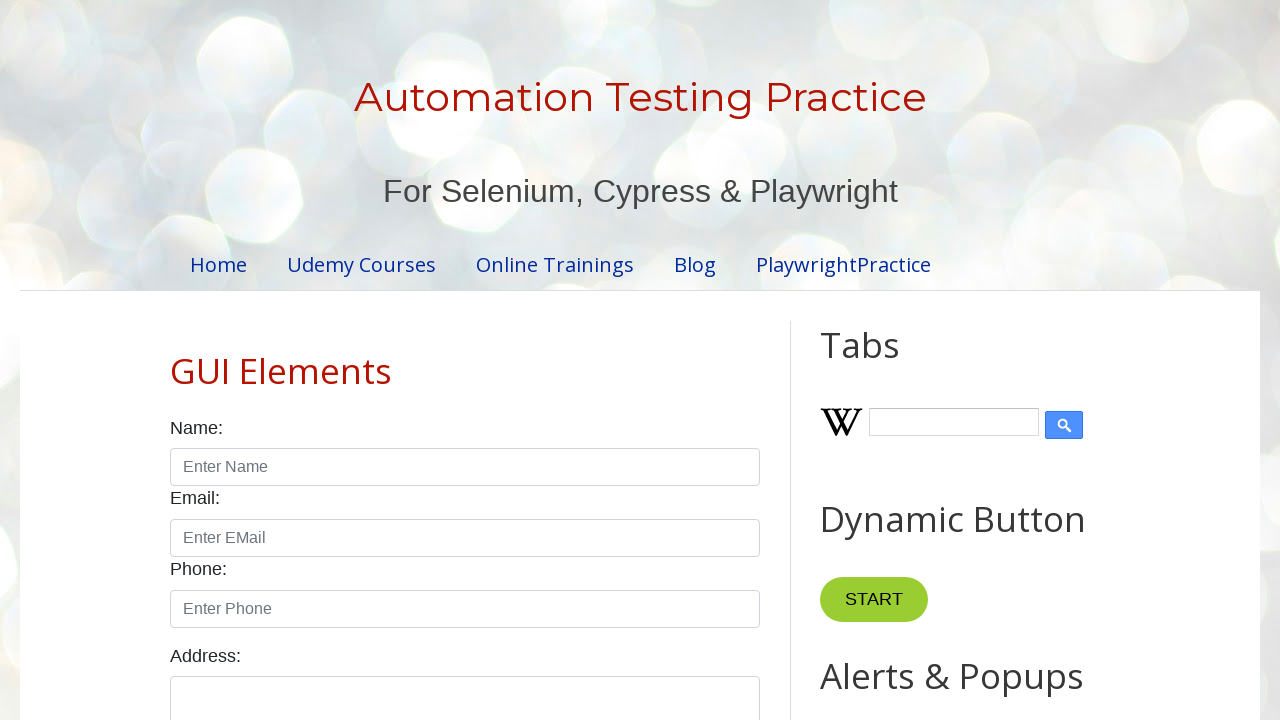

Scrolled down 500 pixels to reveal checkboxes section
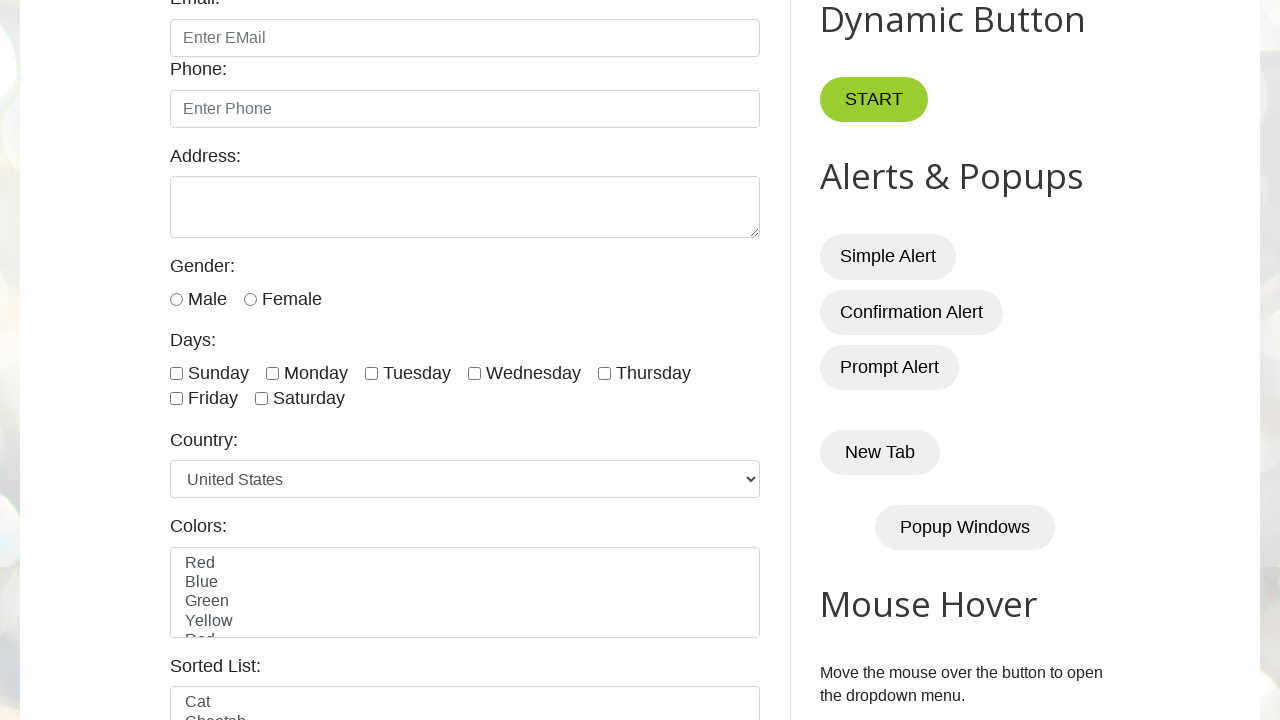

Located all day checkboxes on the page
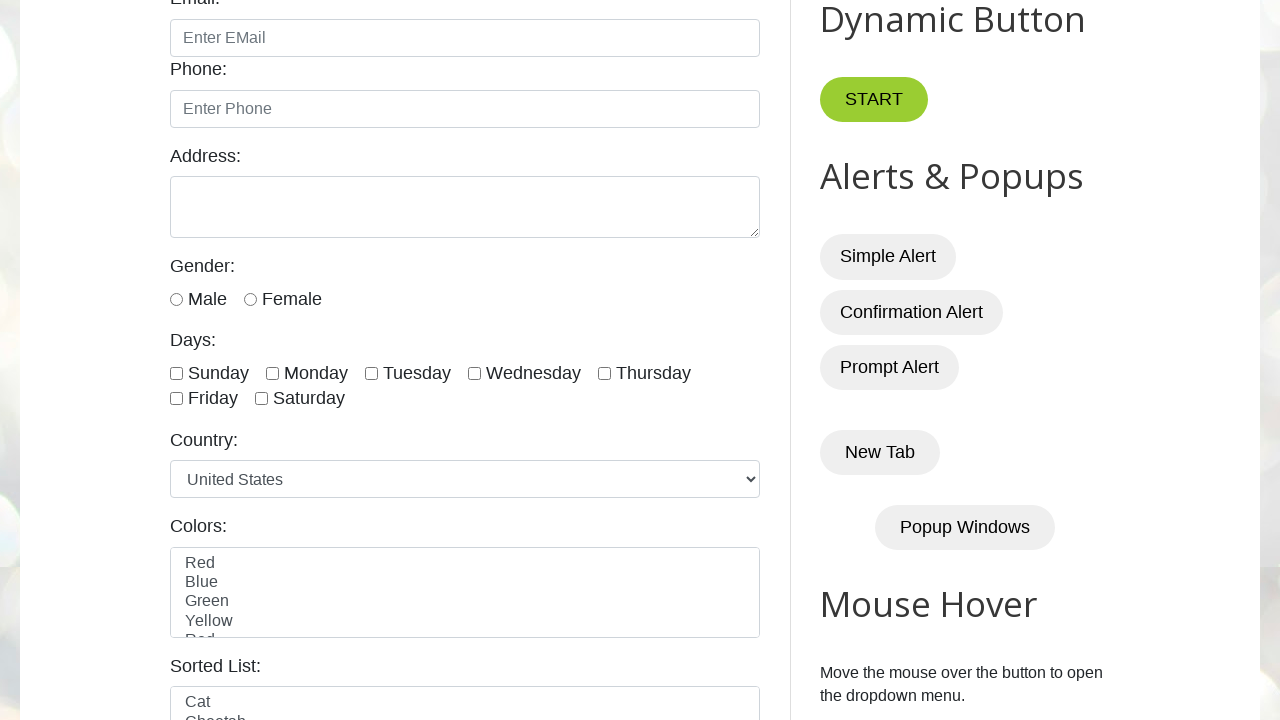

Selected sunday checkbox at (176, 373) on xpath=//input[@type='checkbox' and contains(@id, 'day')] >> nth=0
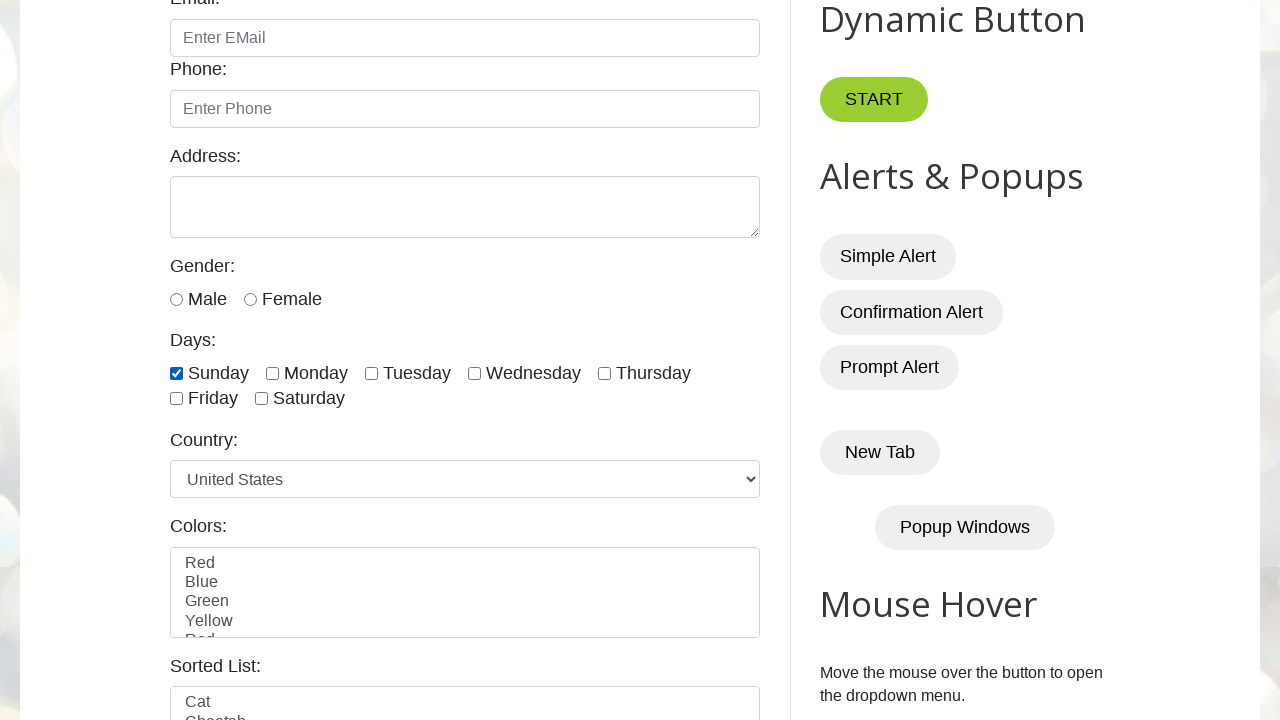

Selected tuesday checkbox at (372, 373) on xpath=//input[@type='checkbox' and contains(@id, 'day')] >> nth=2
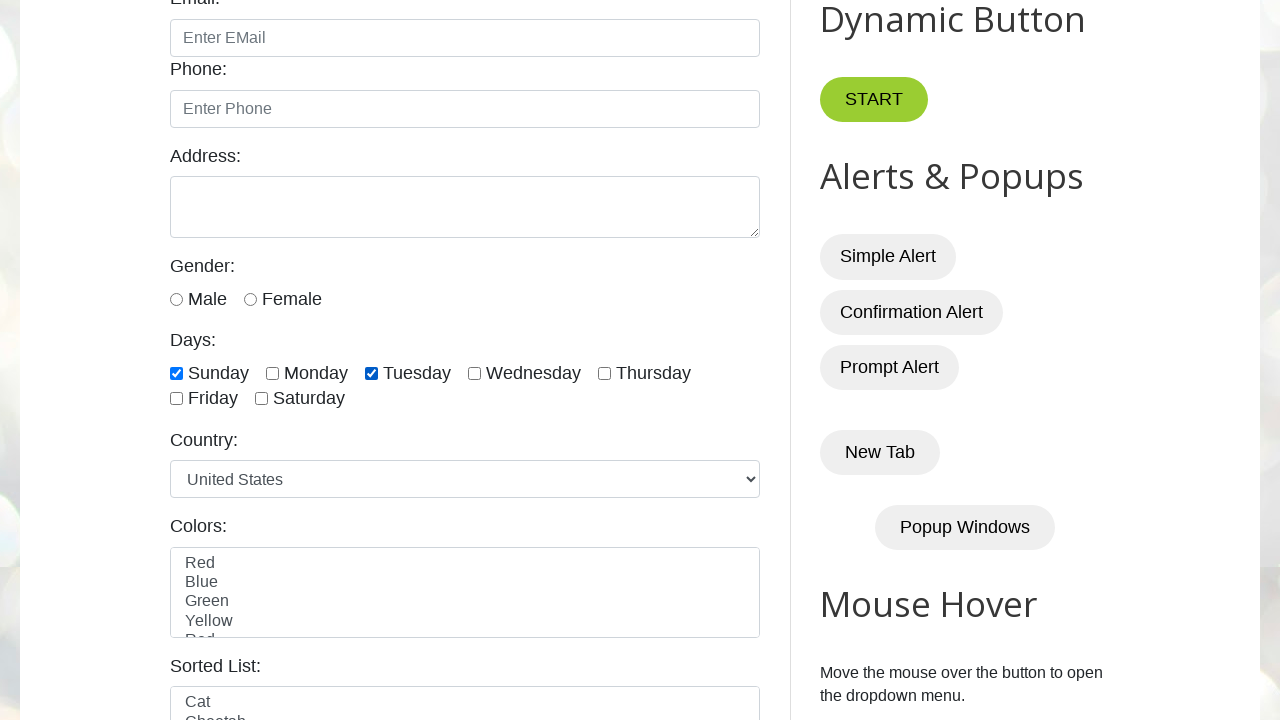

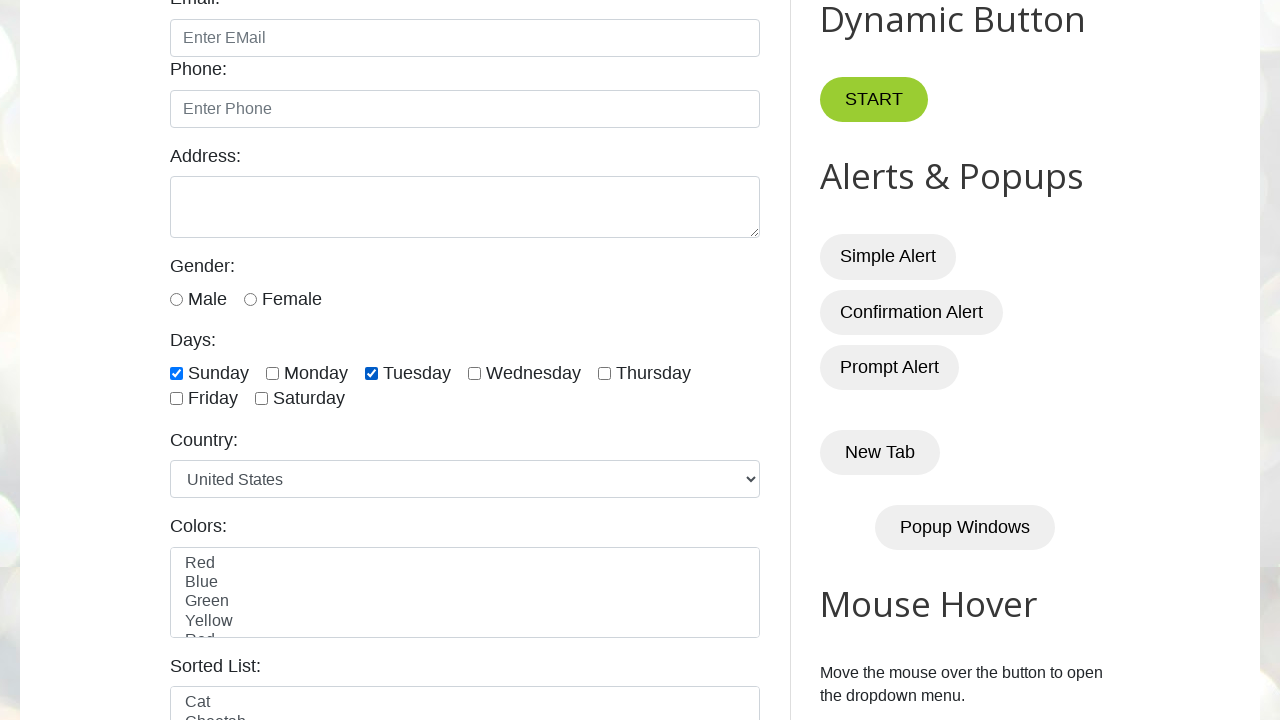